Tests that the complete all checkbox updates state when individual items are completed or cleared

Starting URL: https://demo.playwright.dev/todomvc

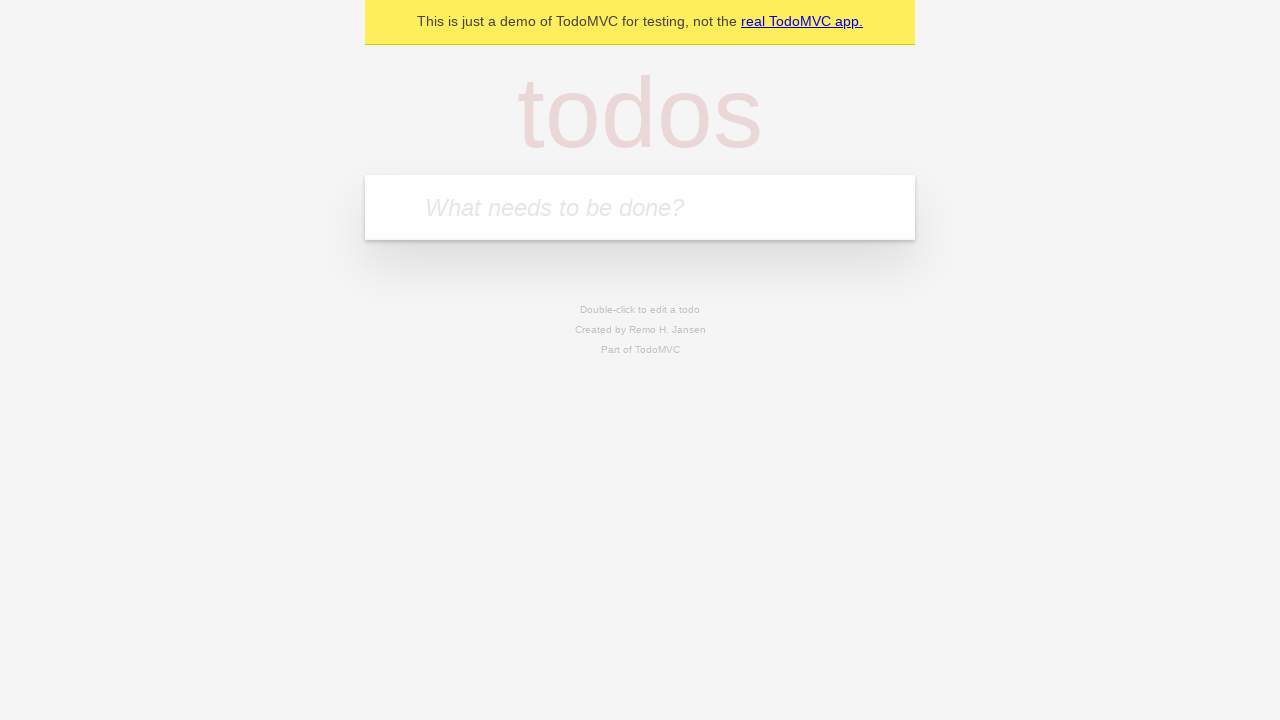

Filled first todo input with 'buy some cheese' on internal:attr=[placeholder="What needs to be done?"i]
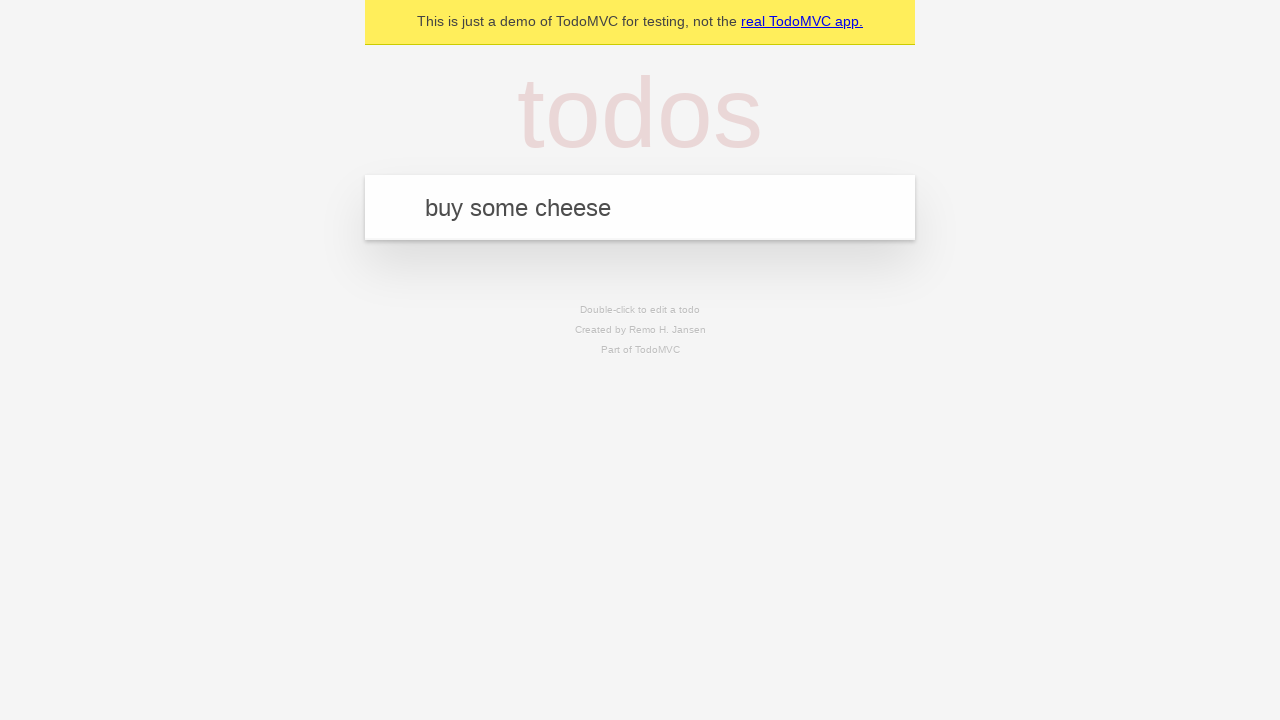

Pressed Enter to create first todo on internal:attr=[placeholder="What needs to be done?"i]
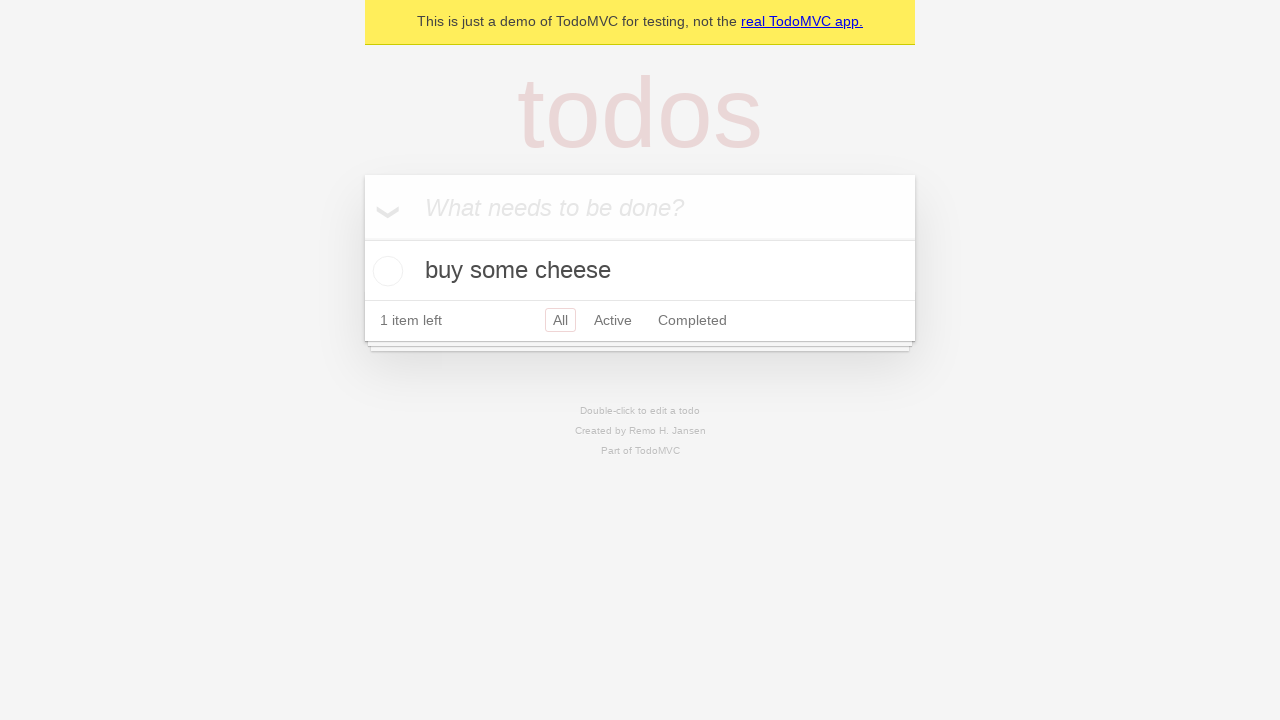

Filled second todo input with 'feed the cat' on internal:attr=[placeholder="What needs to be done?"i]
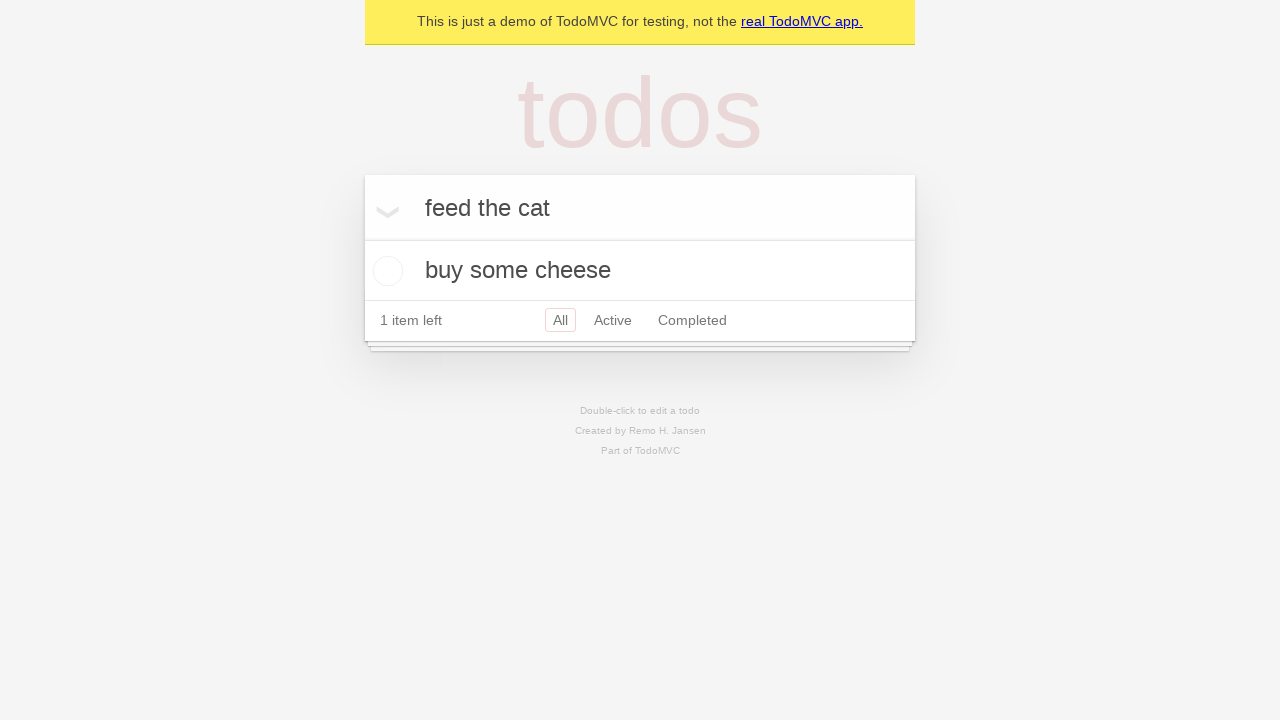

Pressed Enter to create second todo on internal:attr=[placeholder="What needs to be done?"i]
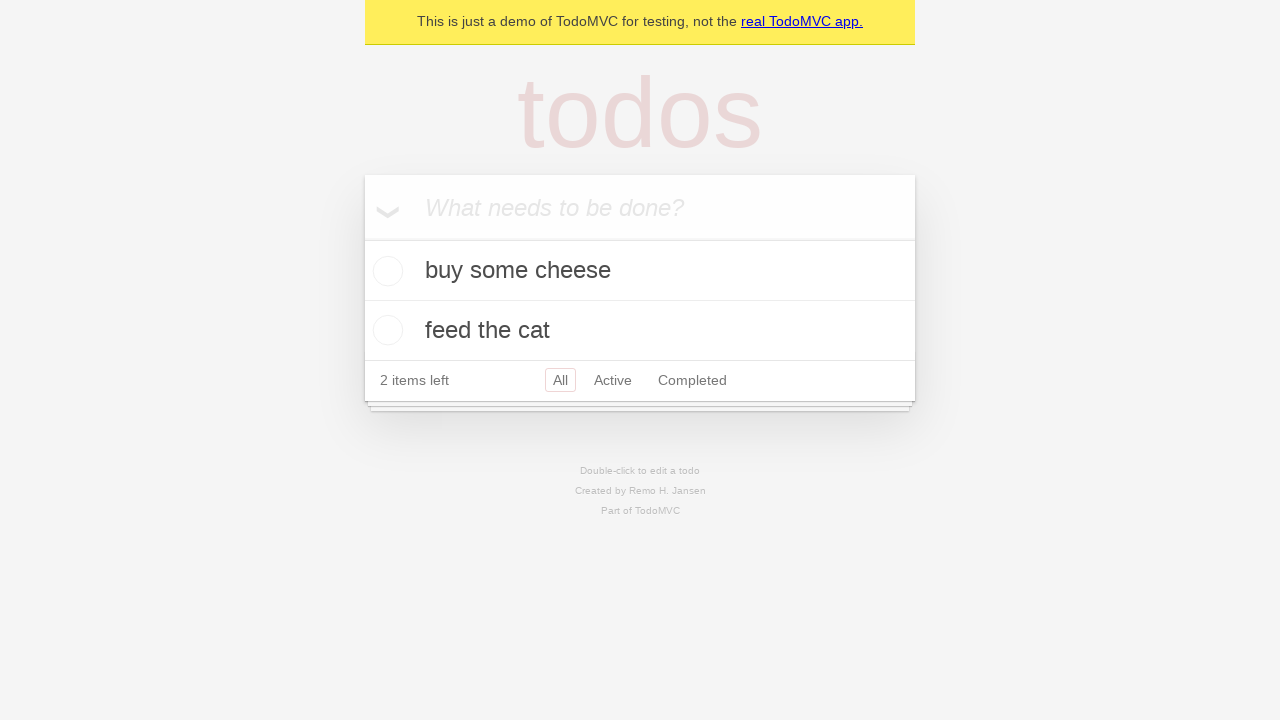

Filled third todo input with 'book a doctors appointment' on internal:attr=[placeholder="What needs to be done?"i]
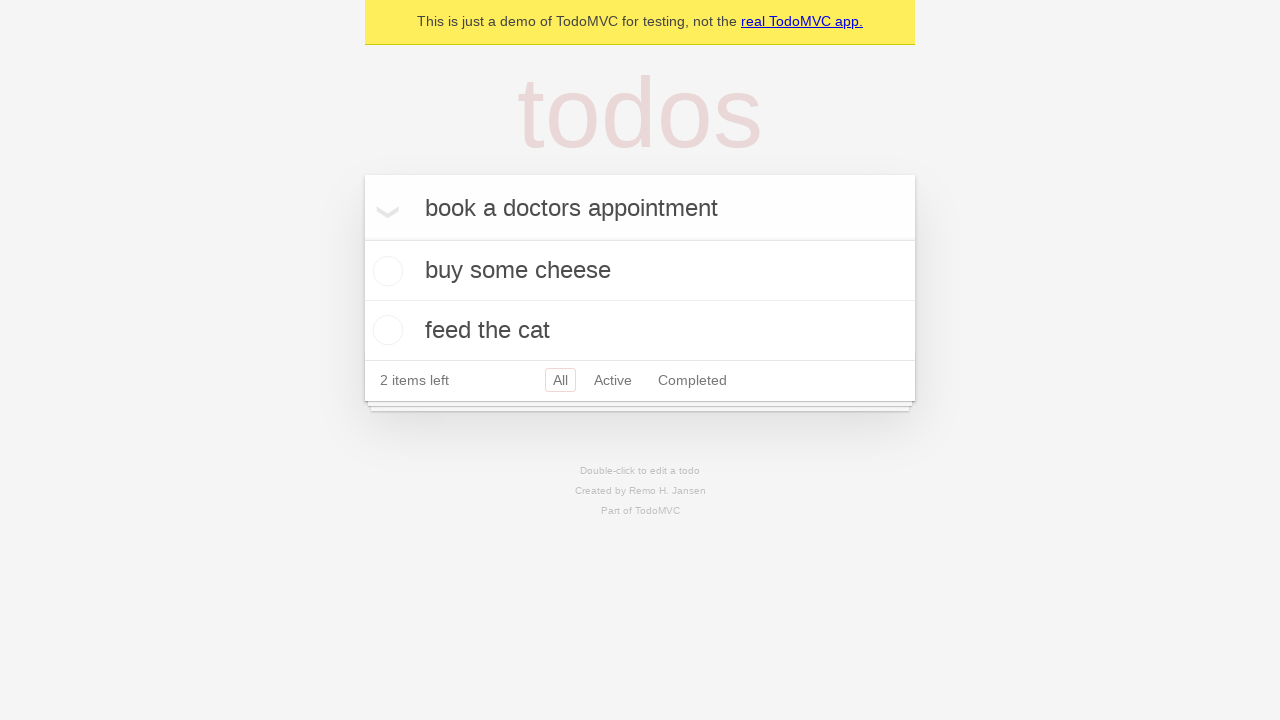

Pressed Enter to create third todo on internal:attr=[placeholder="What needs to be done?"i]
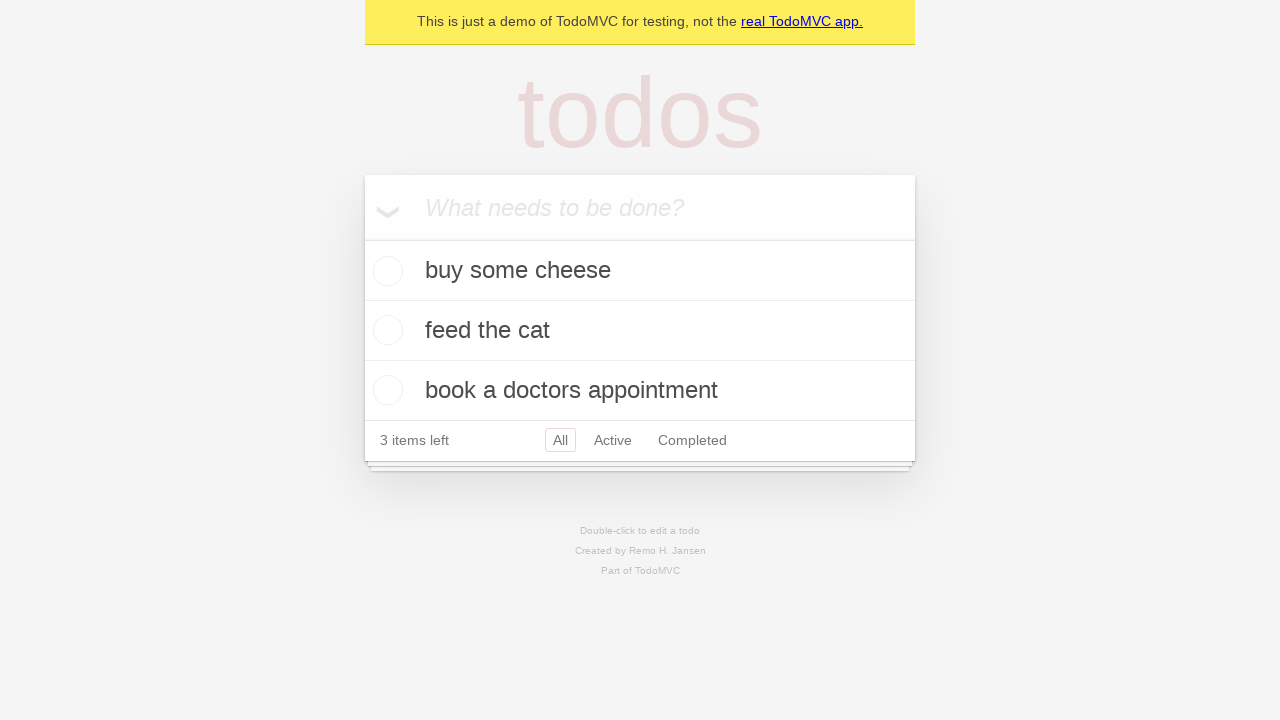

Waited for all 3 todos to be created in localStorage
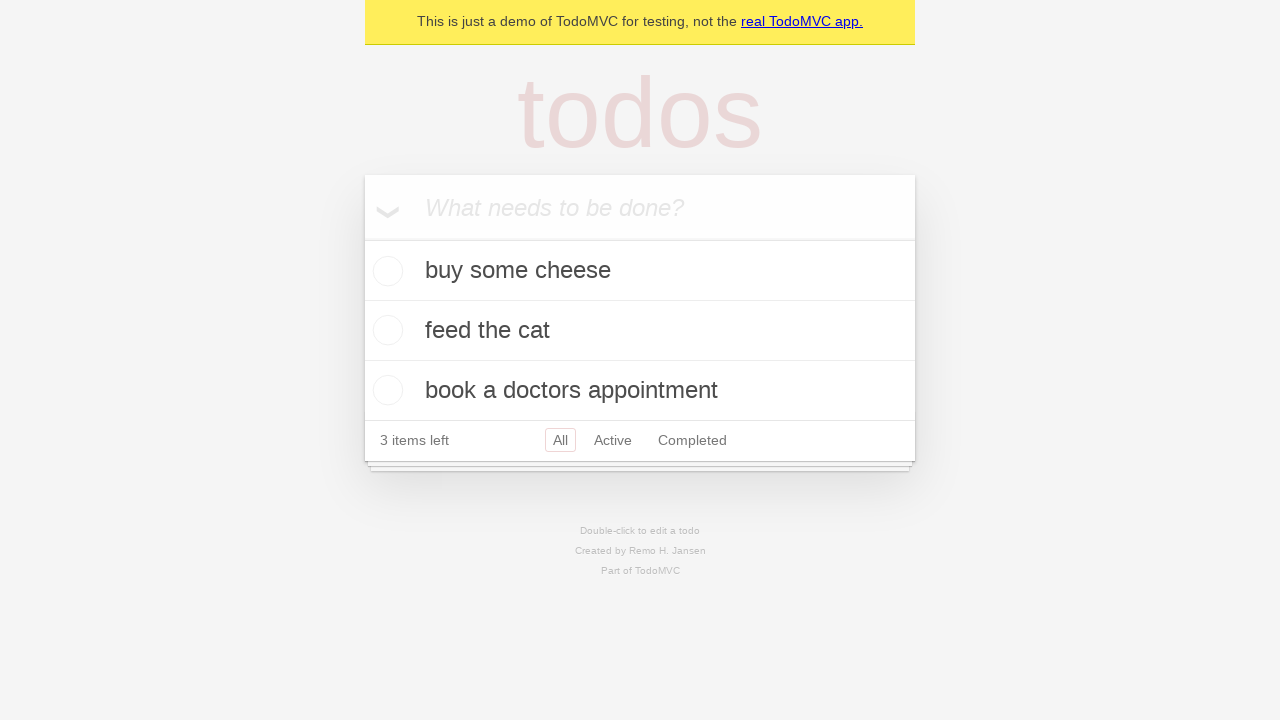

Checked the 'Mark all as complete' toggle at (362, 238) on internal:label="Mark all as complete"i
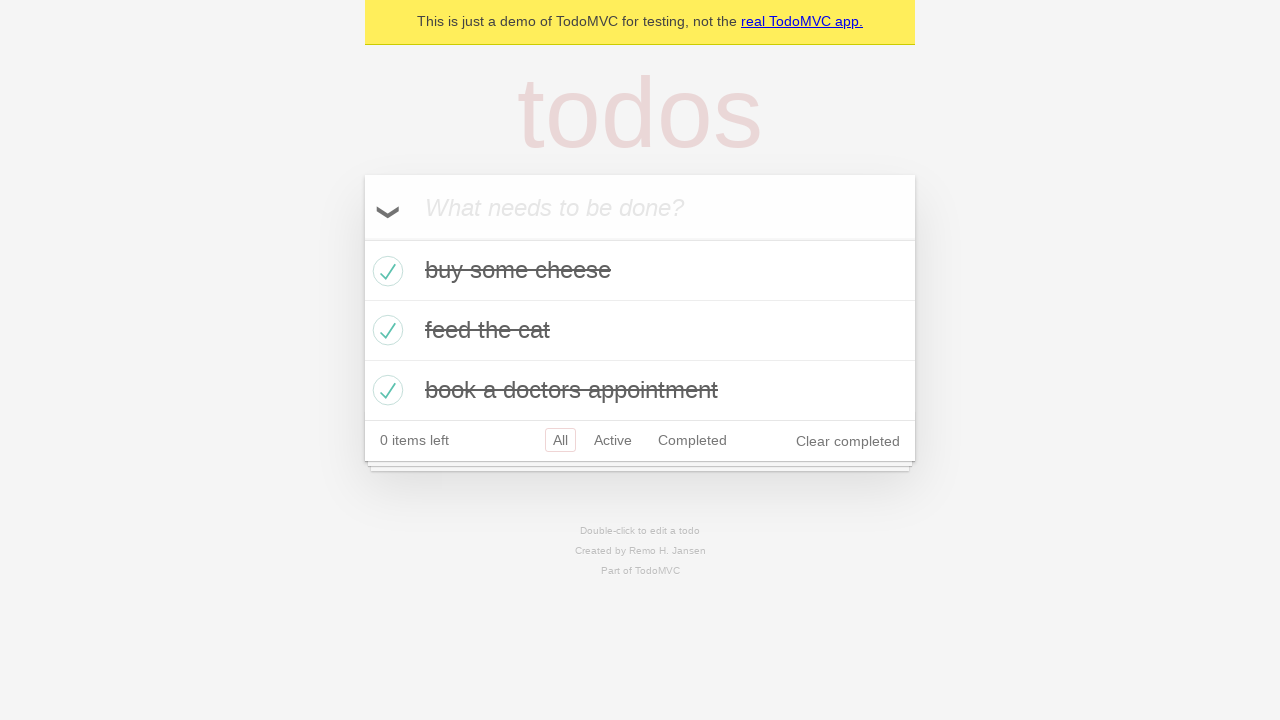

Unchecked the first todo item at (385, 271) on internal:testid=[data-testid="todo-item"s] >> nth=0 >> internal:role=checkbox
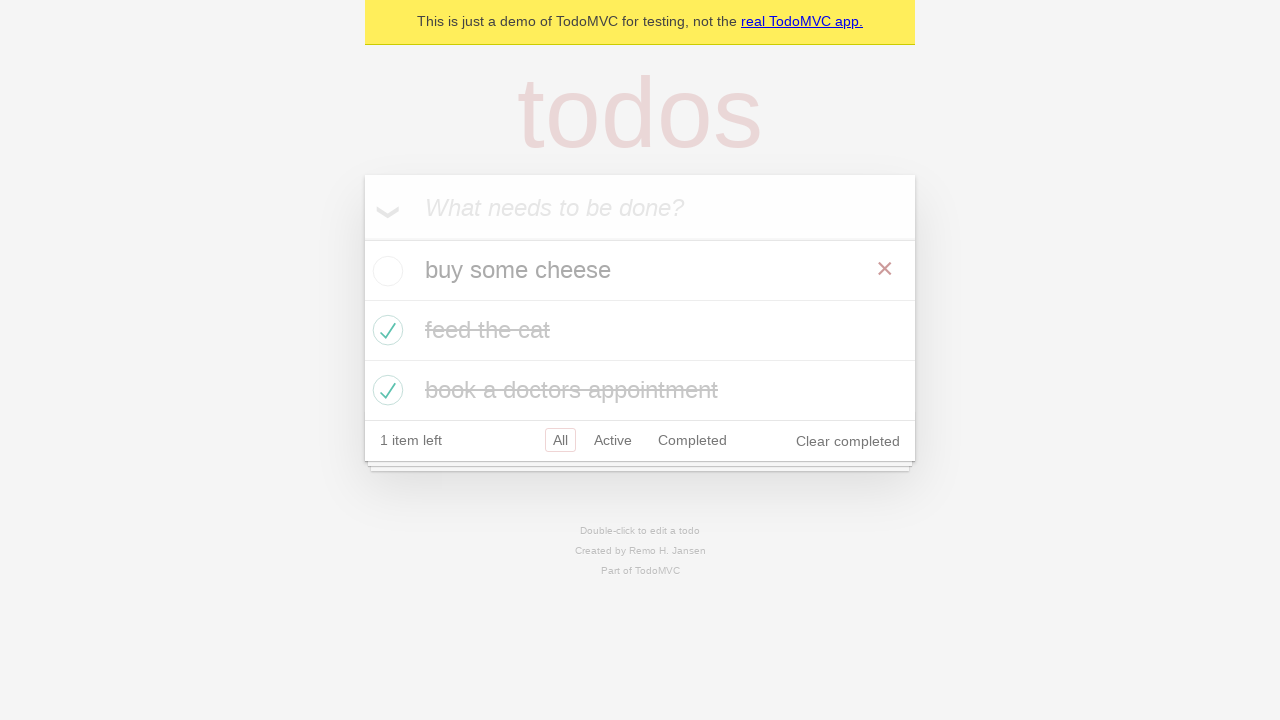

Re-checked the first todo item at (385, 271) on internal:testid=[data-testid="todo-item"s] >> nth=0 >> internal:role=checkbox
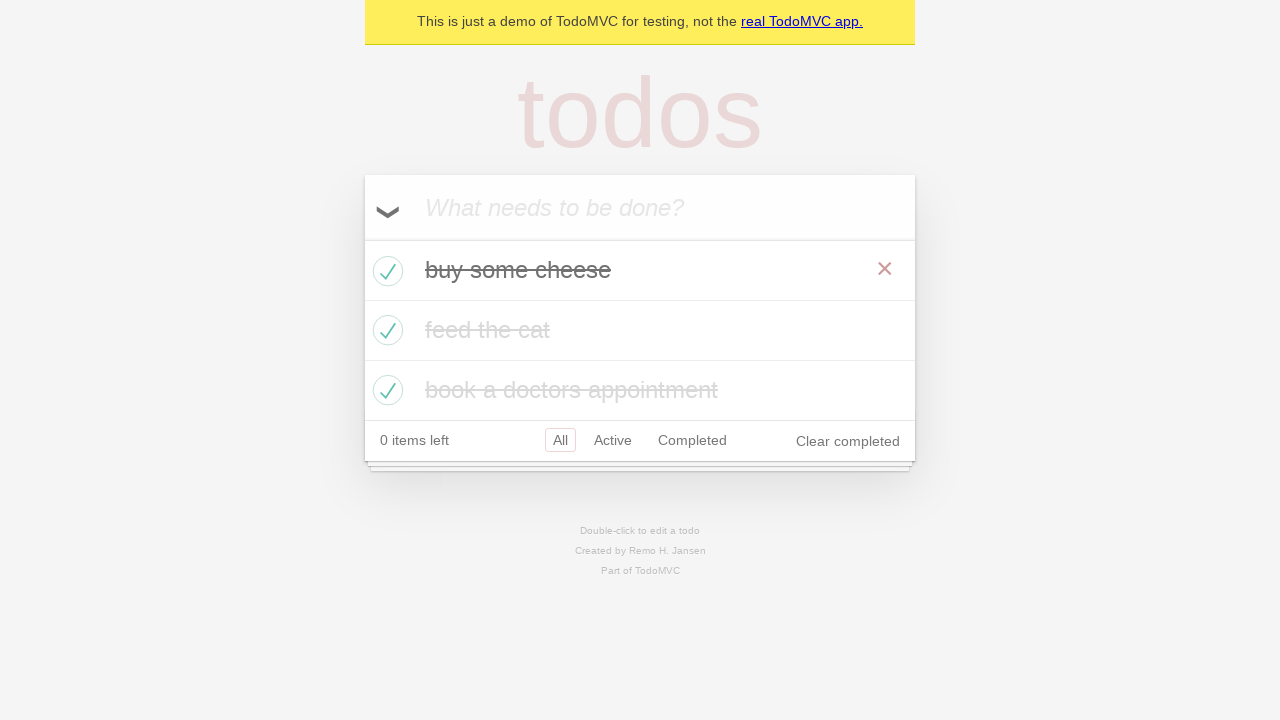

Waited for all 3 todos to be marked as completed in localStorage
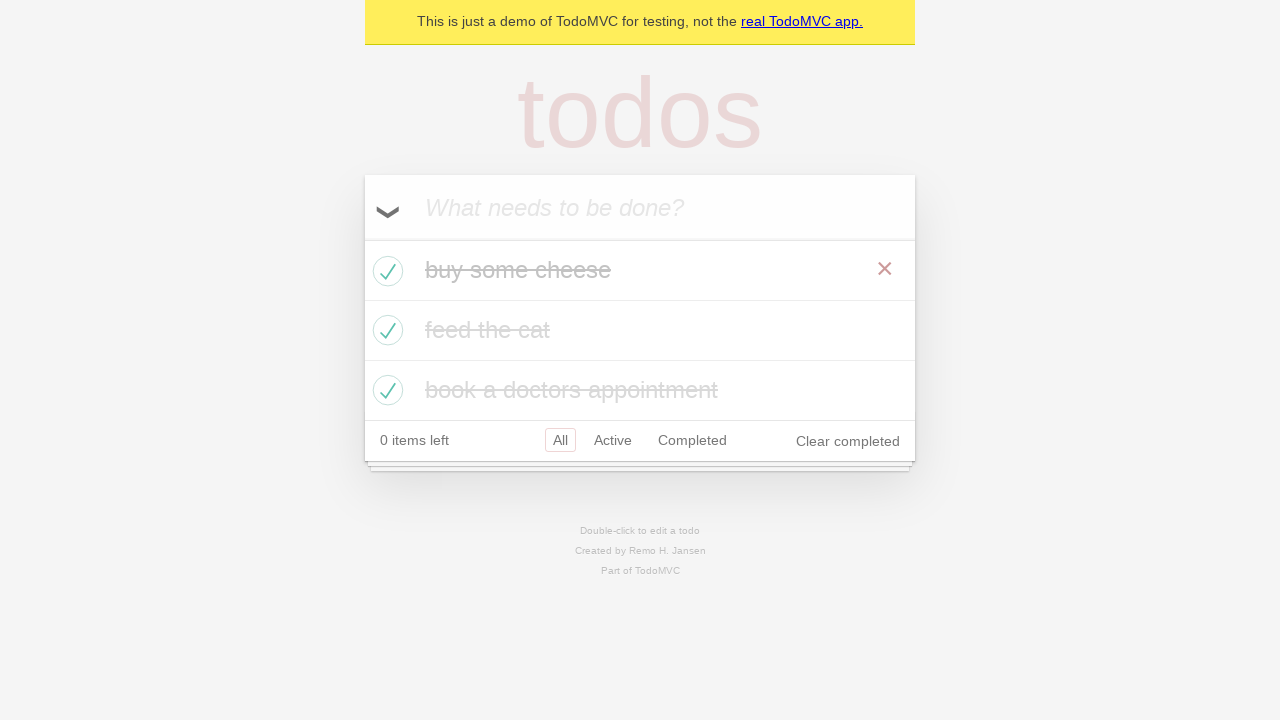

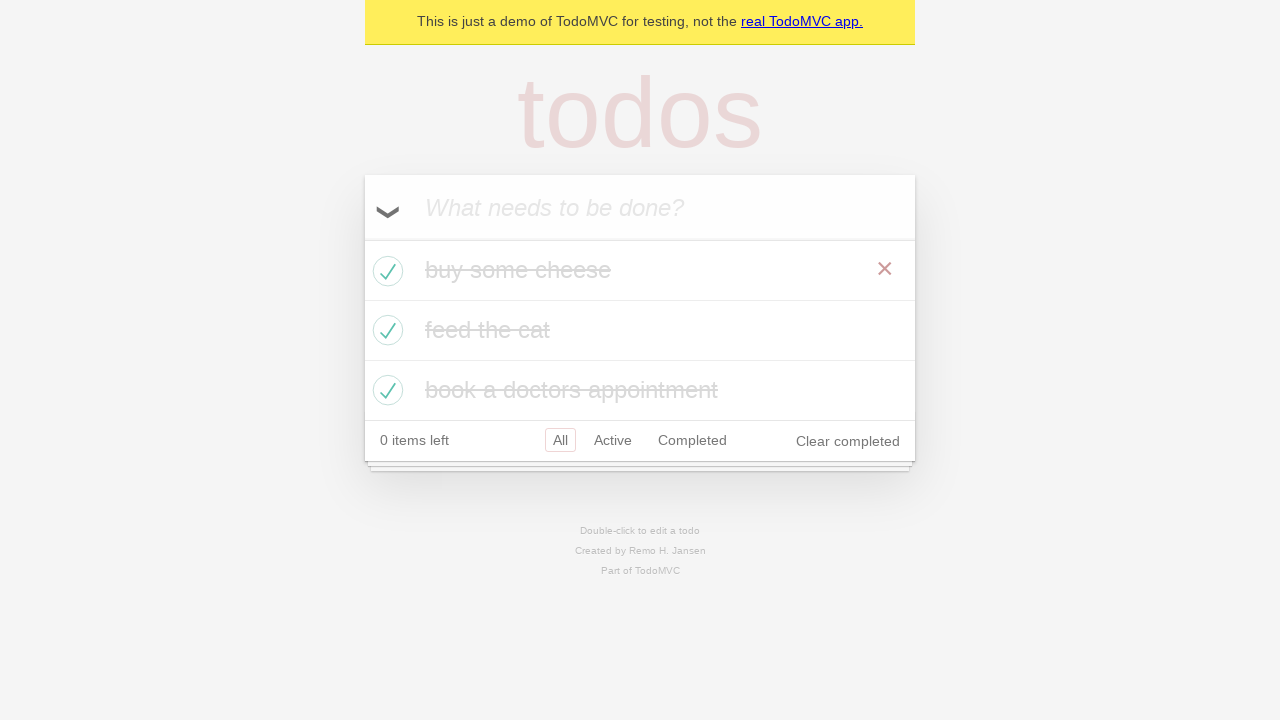